Tests Ajio e-commerce site by searching for "bags", then applying filters for Men's category and Fashion Bags subcategory, and verifying results are displayed.

Starting URL: https://www.ajio.com/

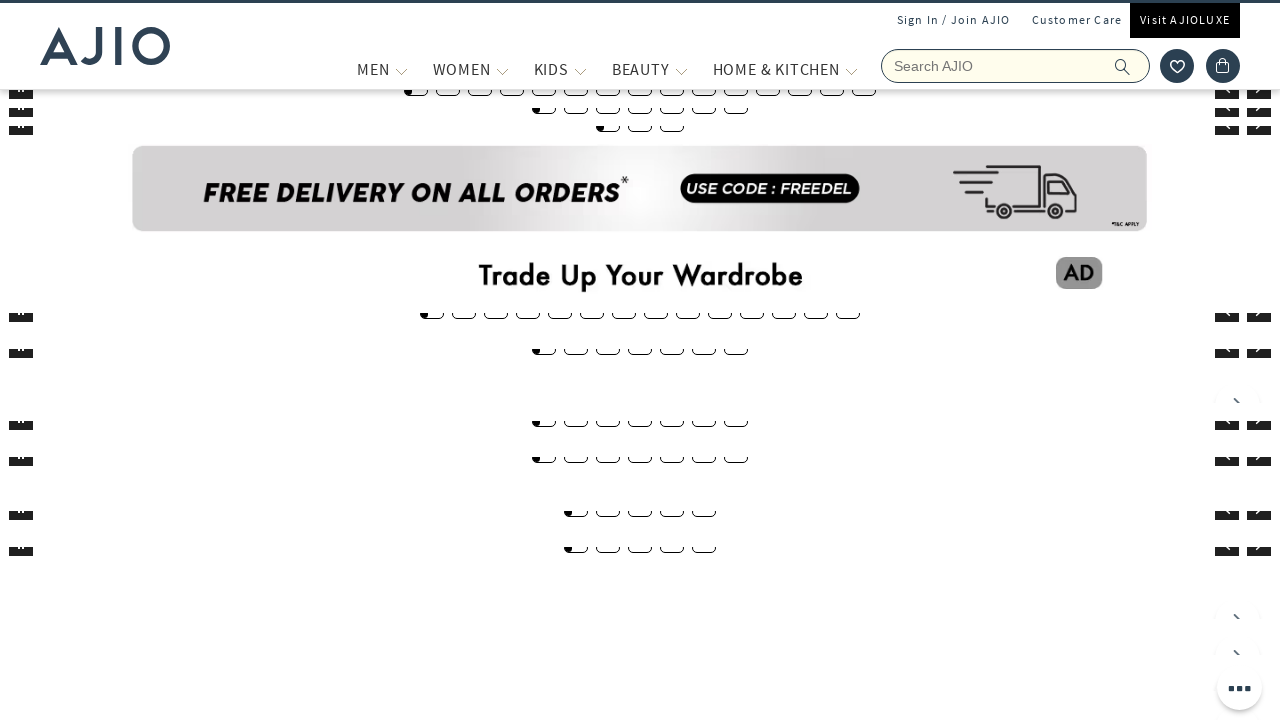

Filled search field with 'bags' on input[name='searchVal']
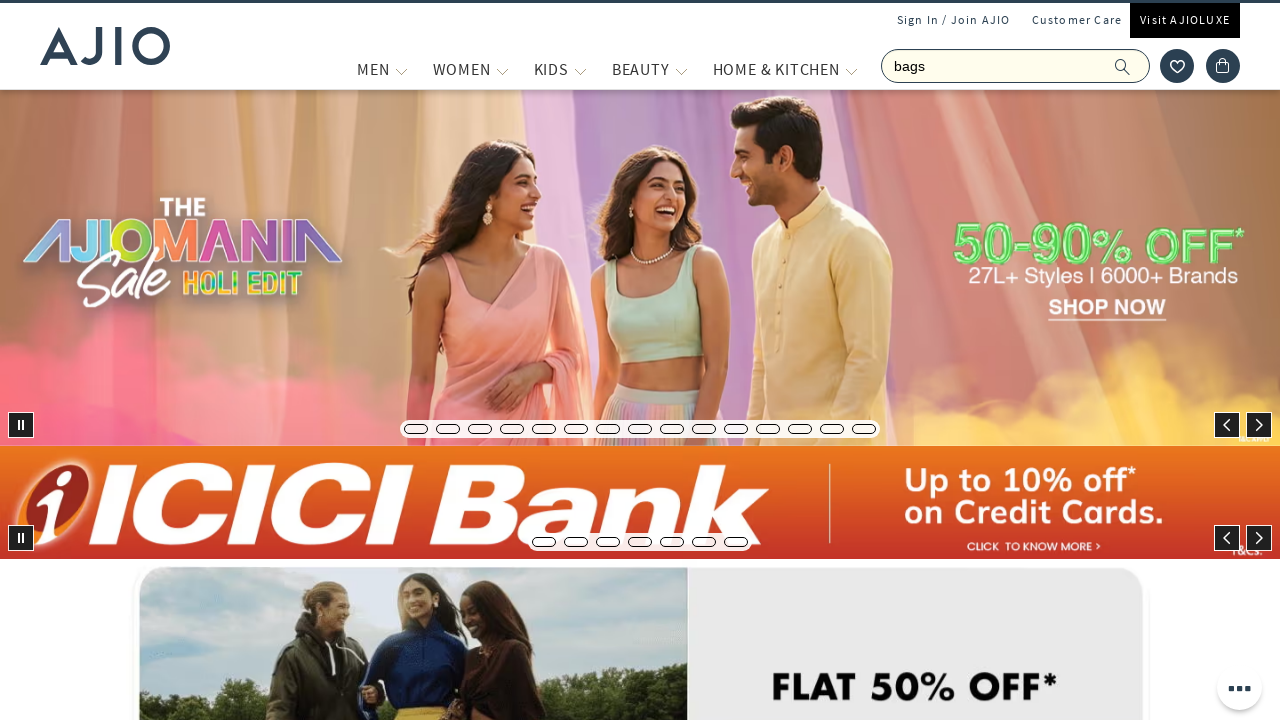

Pressed Enter to search for bags on input[name='searchVal']
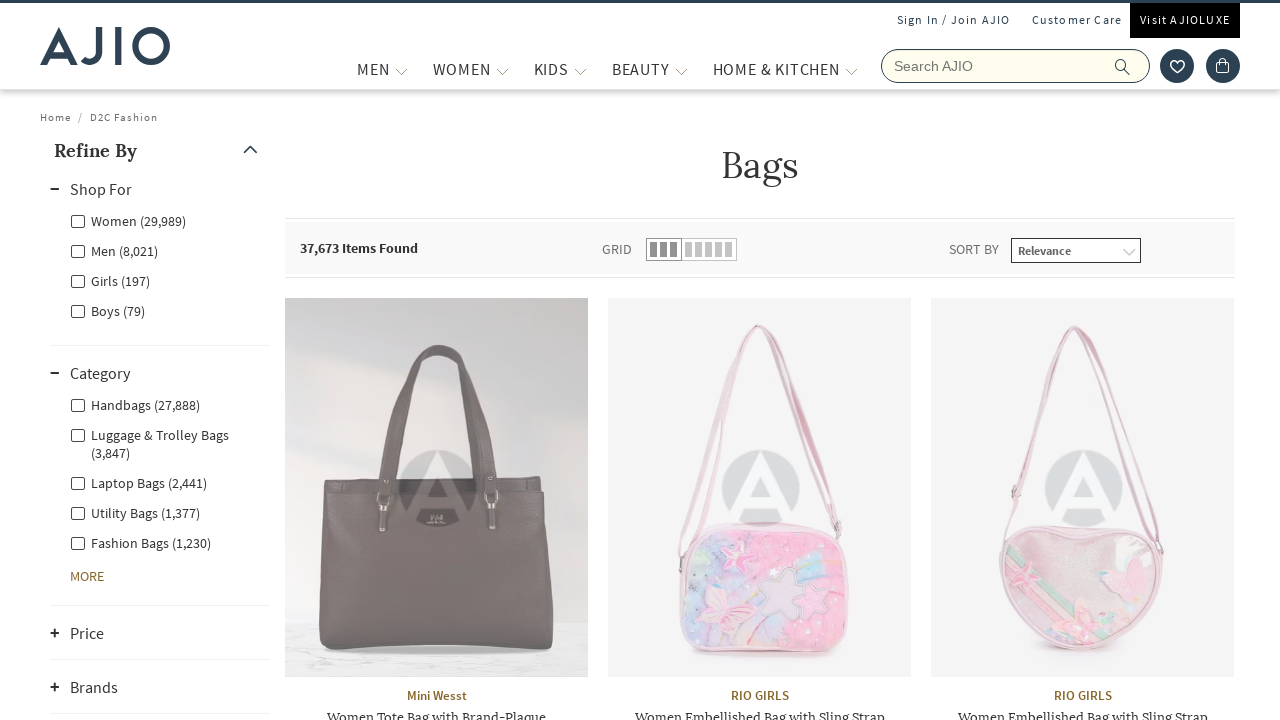

Waited for Men filter to load
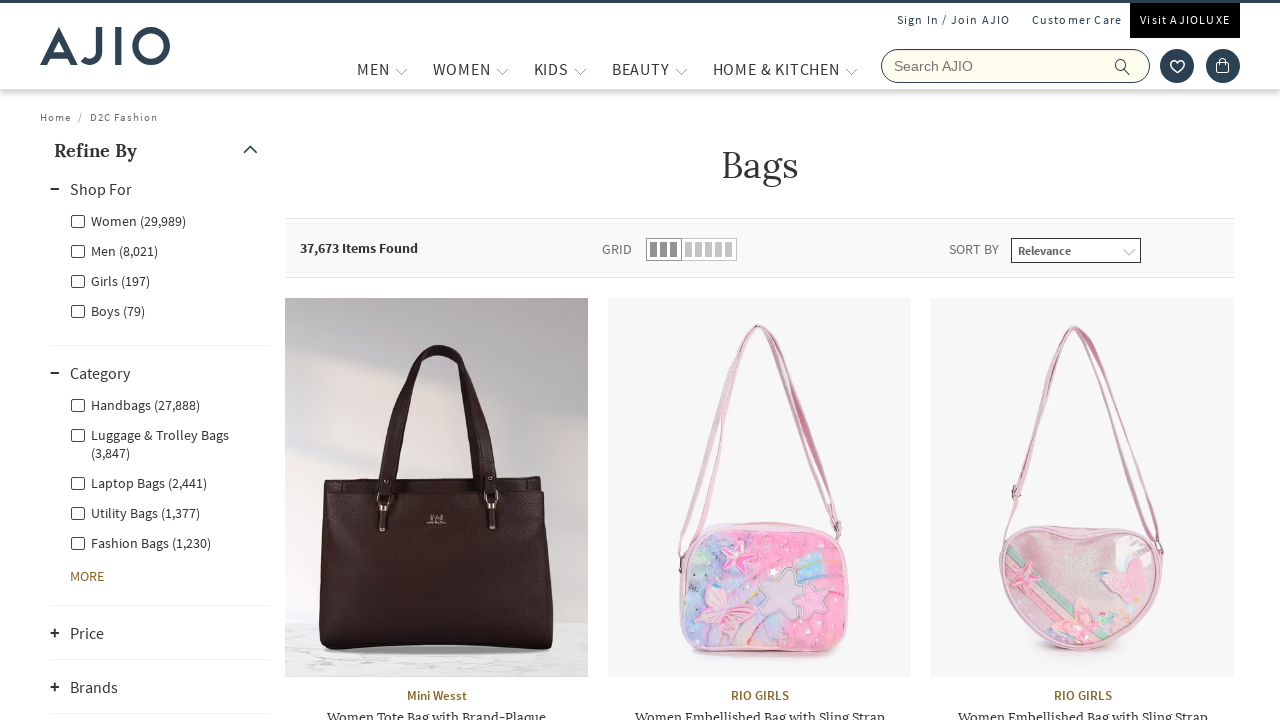

Clicked on Men category filter at (114, 250) on label[for='Men']
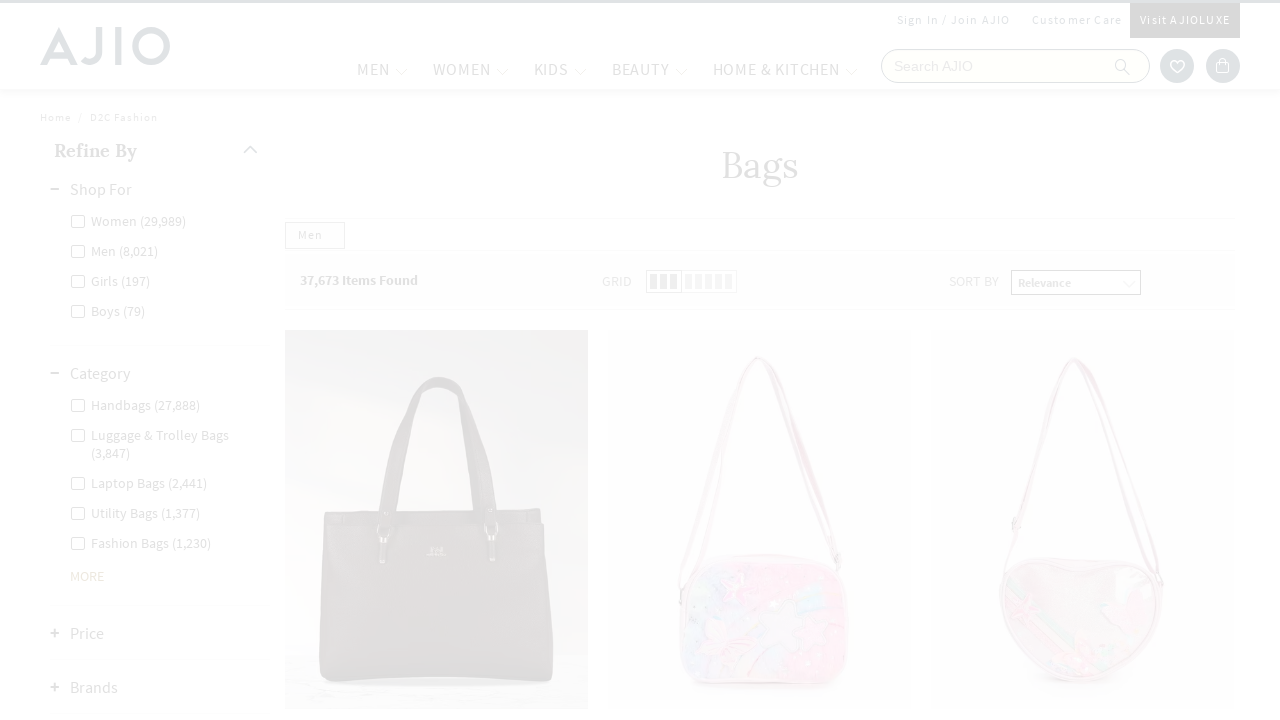

Waited for Men - Fashion Bags subcategory filter to load
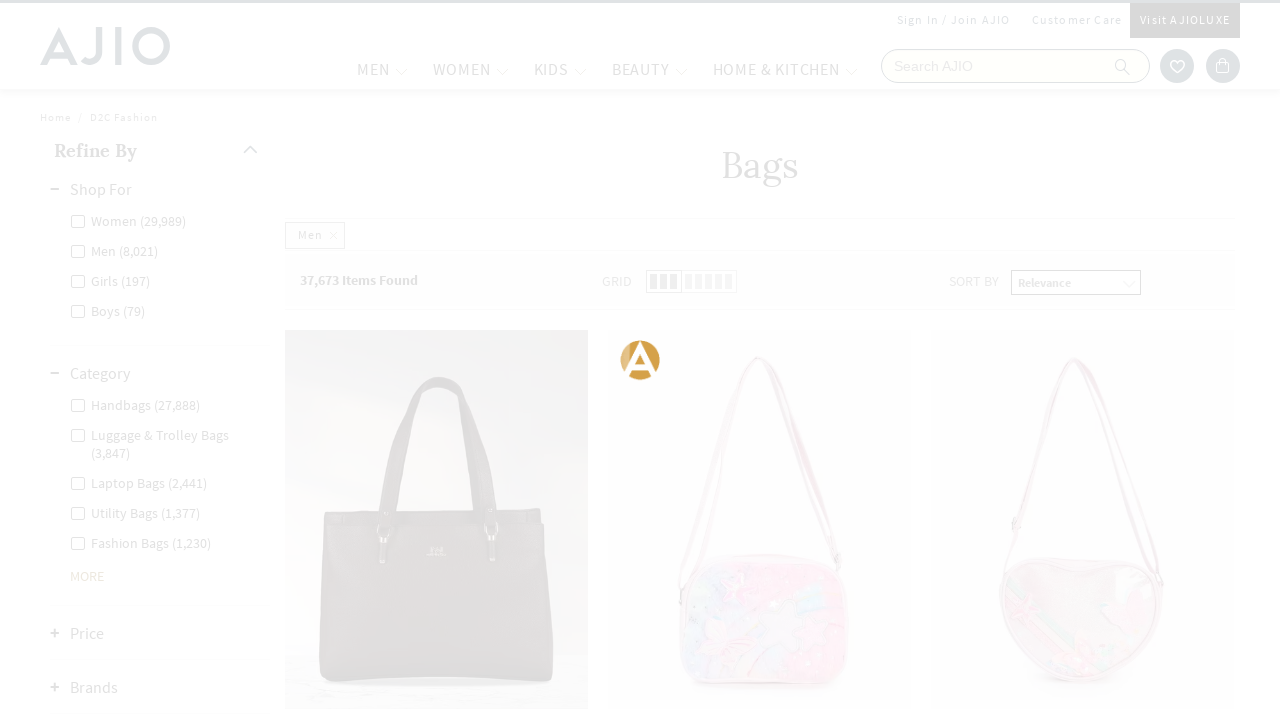

Clicked on Men - Fashion Bags subcategory filter at (136, 360) on label[for='Men - Fashion Bags']
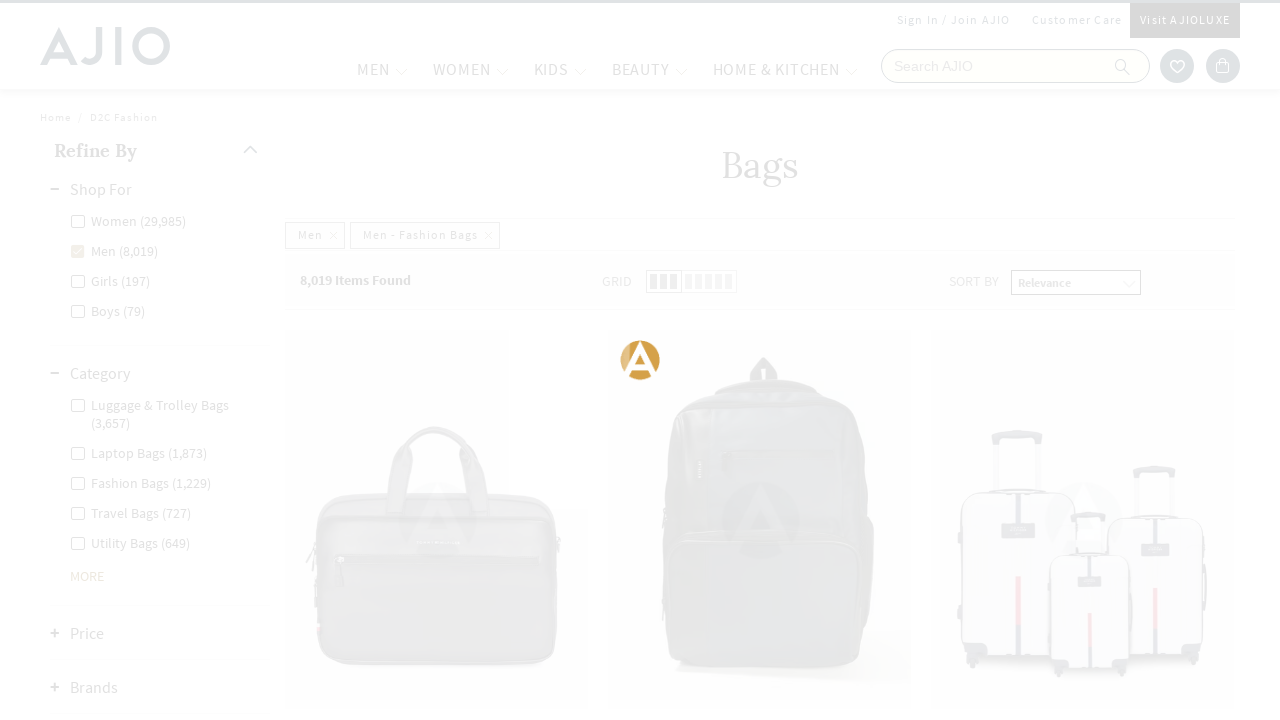

Waited for filtered results length indicator to load
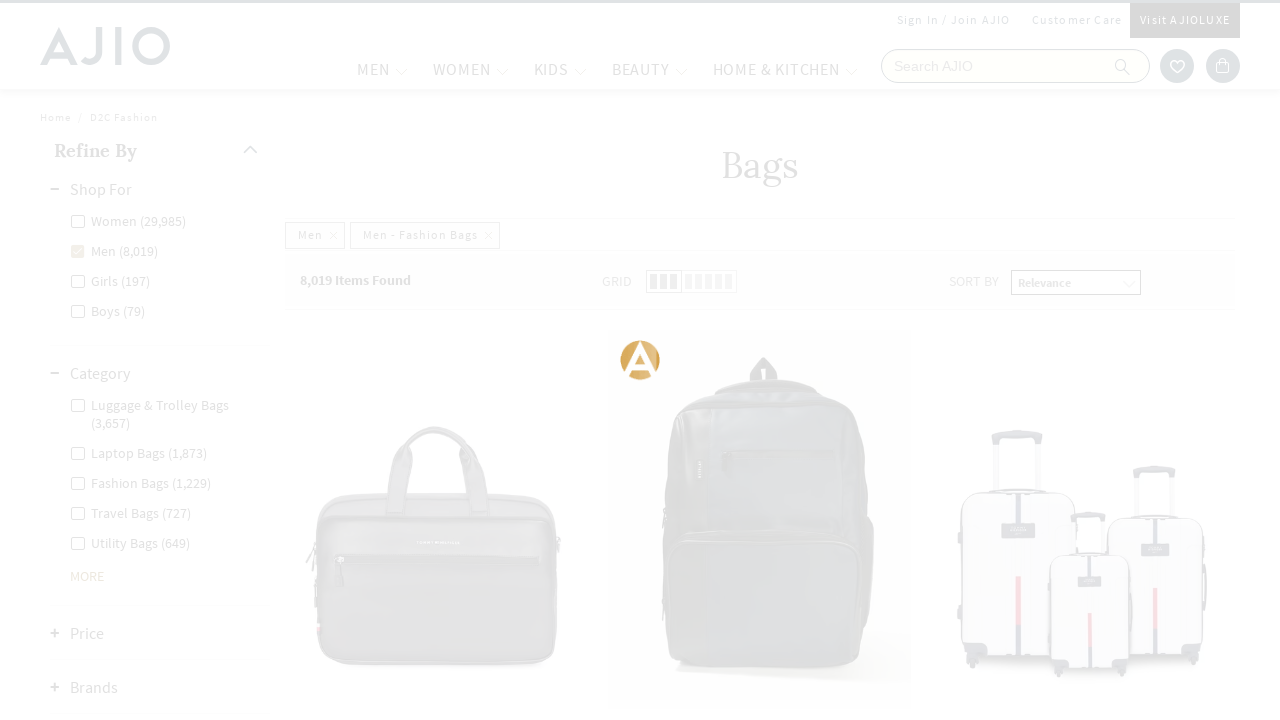

Verified product brand elements are displayed
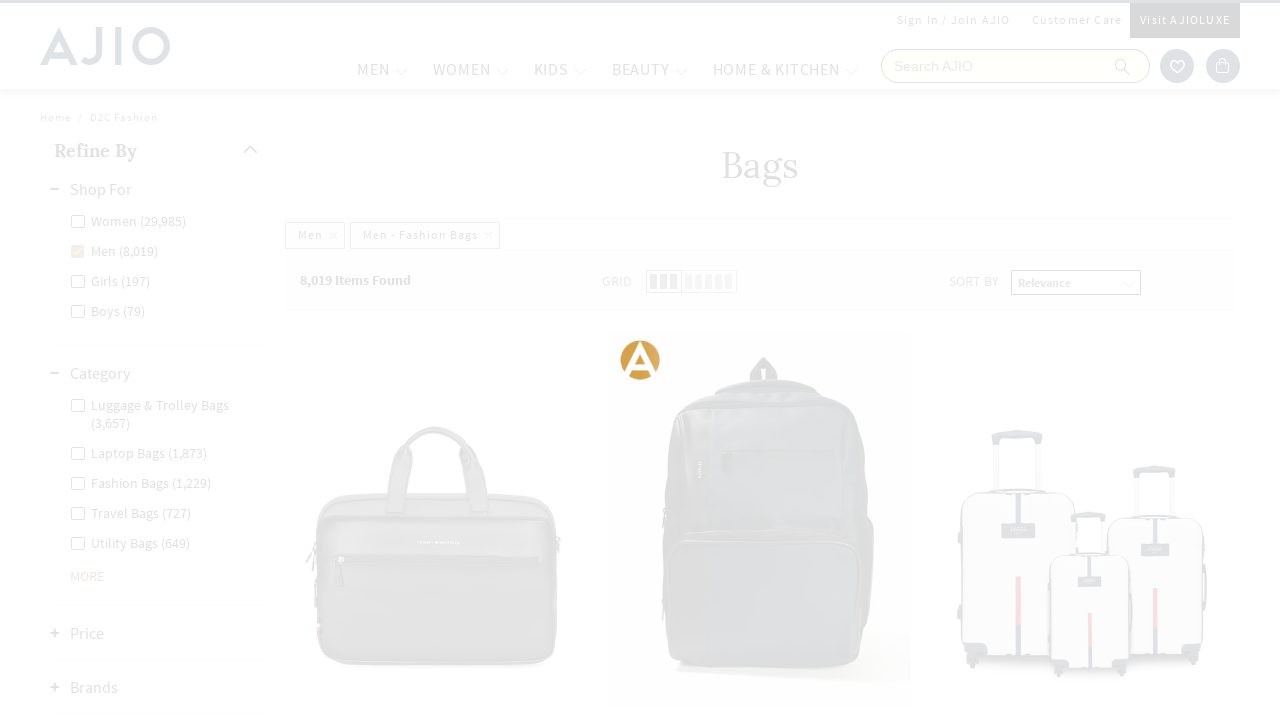

Verified product name elements are displayed
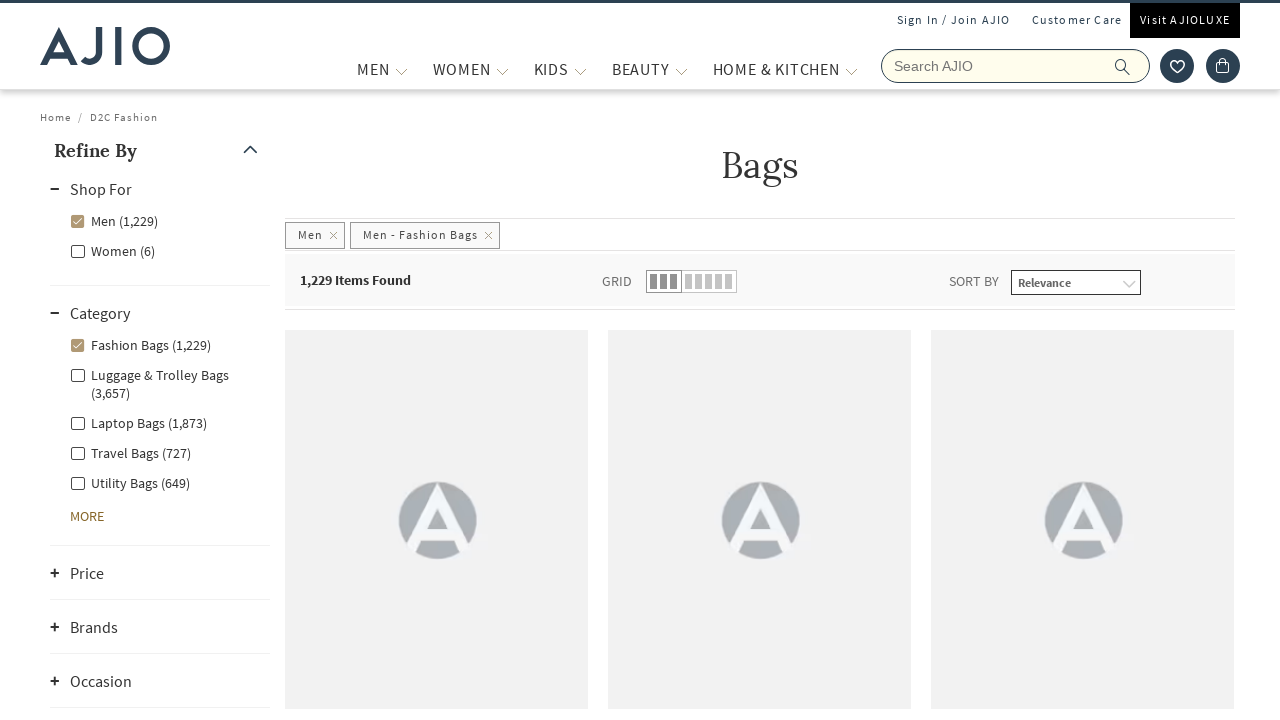

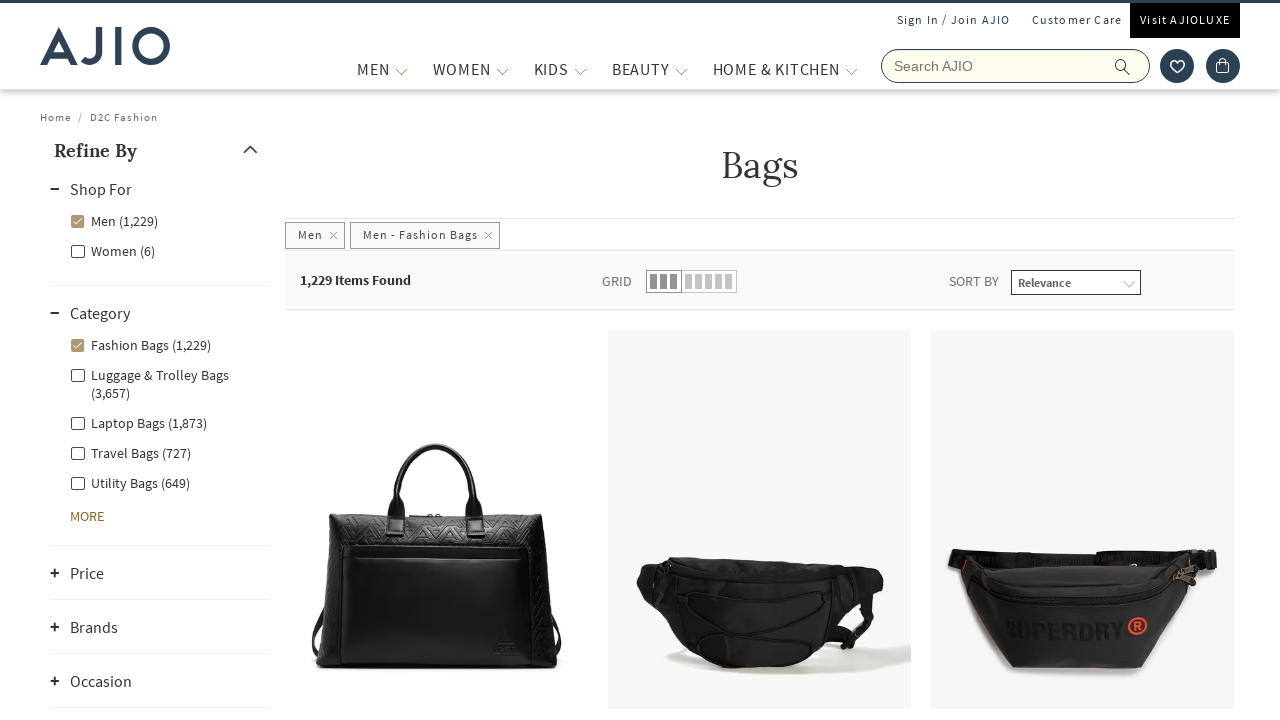